Tests a bank transfer form using a custom polling wait function to verify the receipt number appears

Starting URL: http://agileway.com.au/demo/netbank

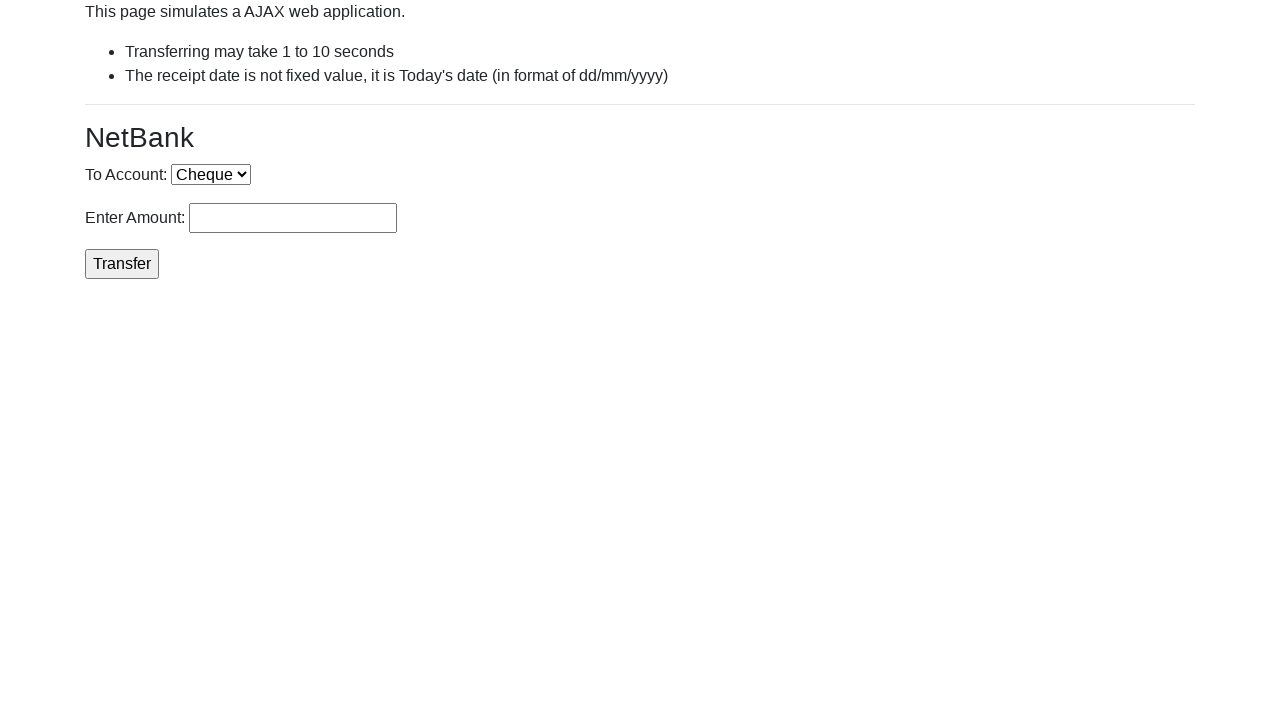

Selected 'Cheque' from account dropdown on select[name='account']
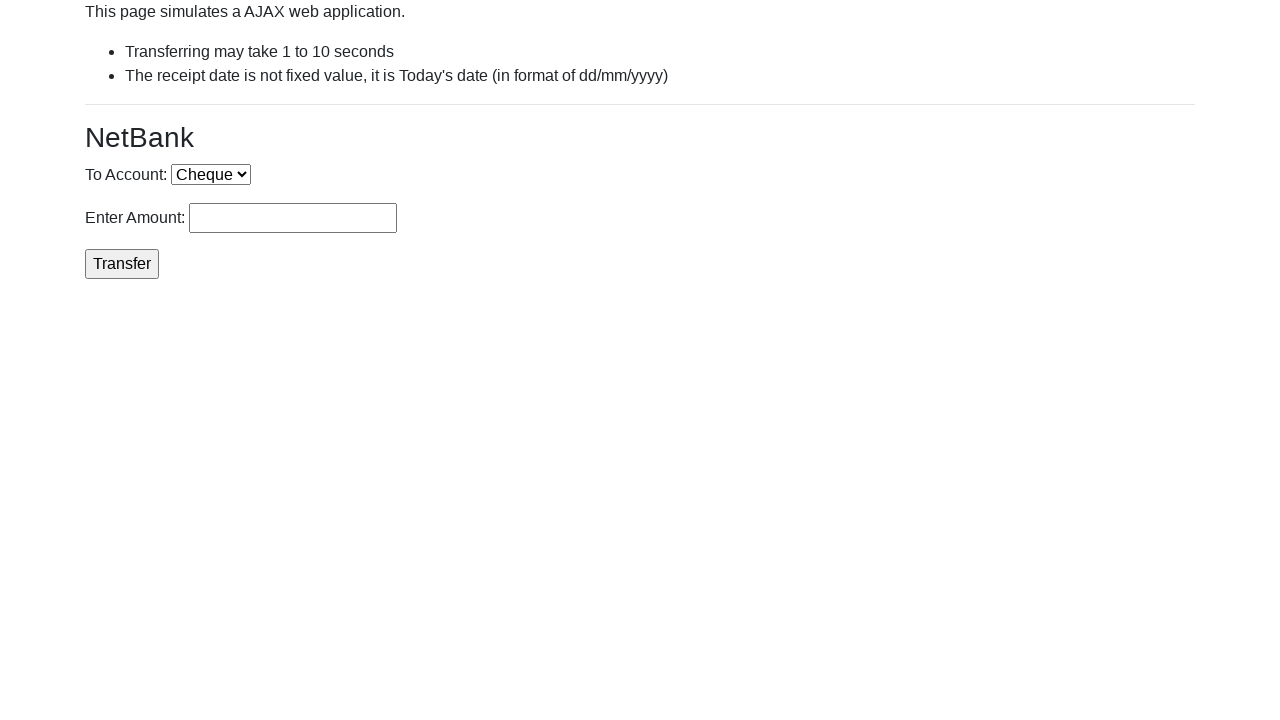

Entered transfer amount of 250 on #rcptAmount
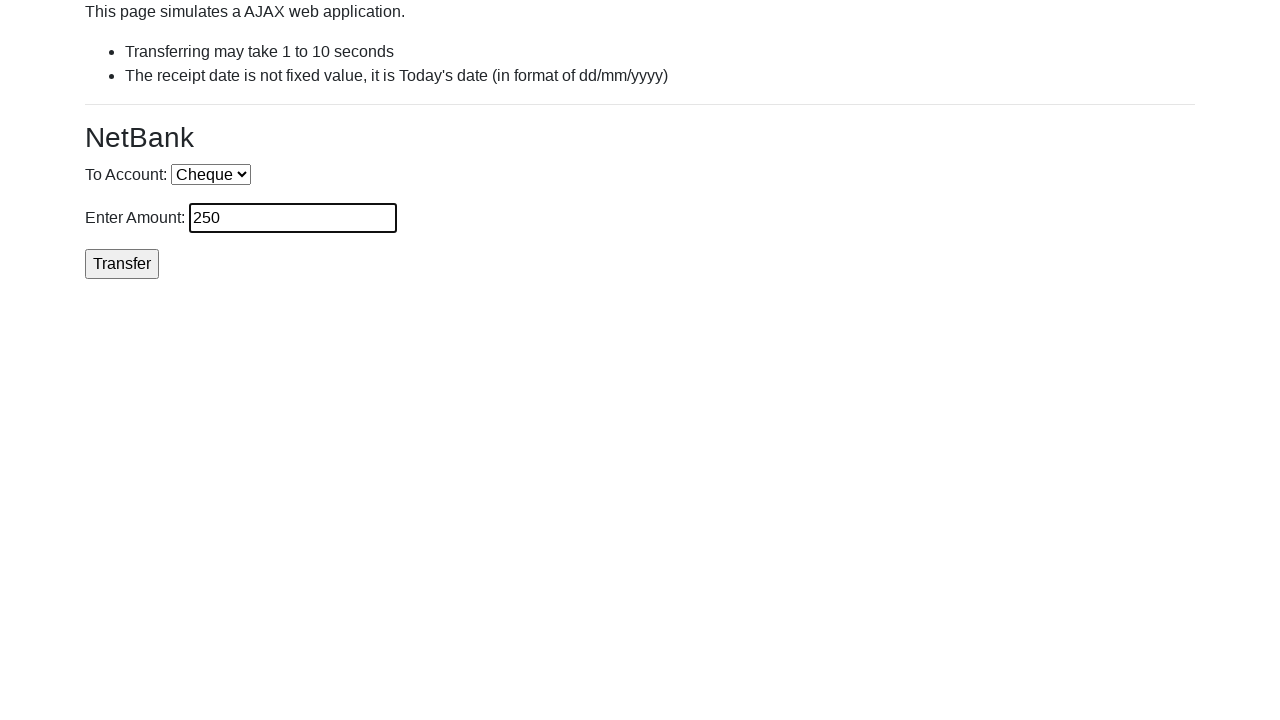

Clicked Transfer button to submit bank transfer form at (122, 264) on input[value='Transfer']
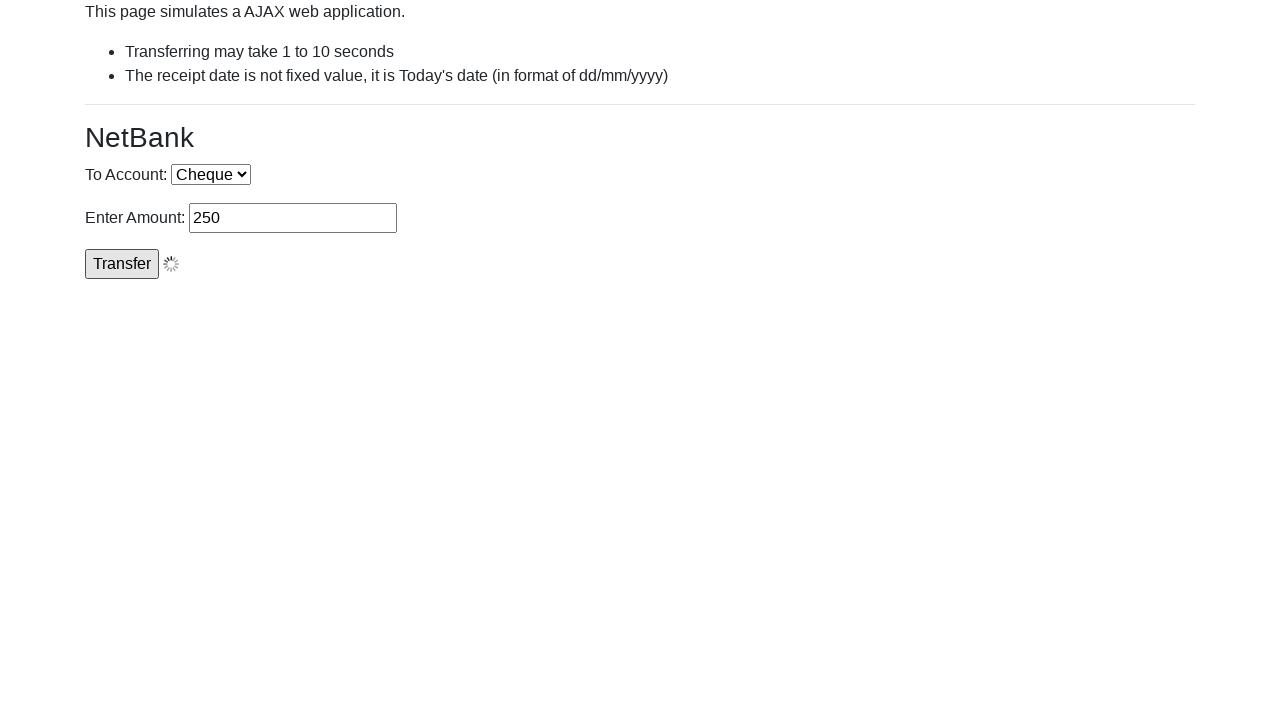

Receipt number appeared after transfer processing
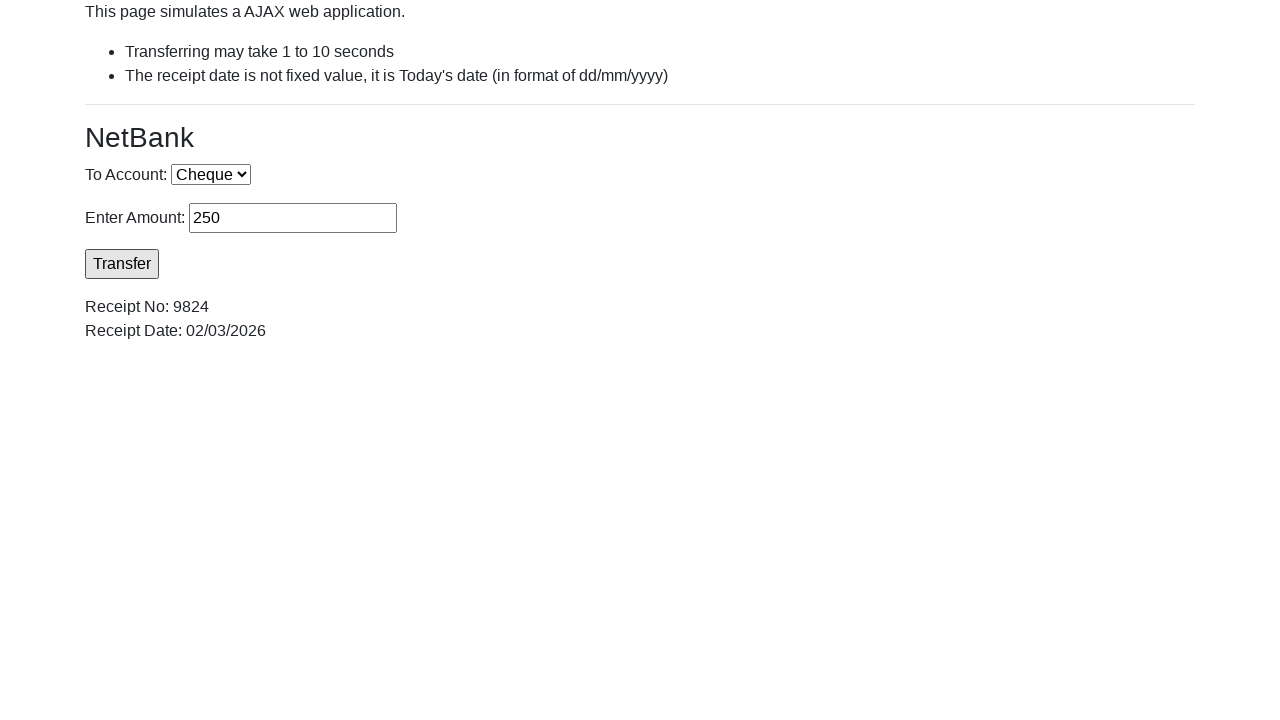

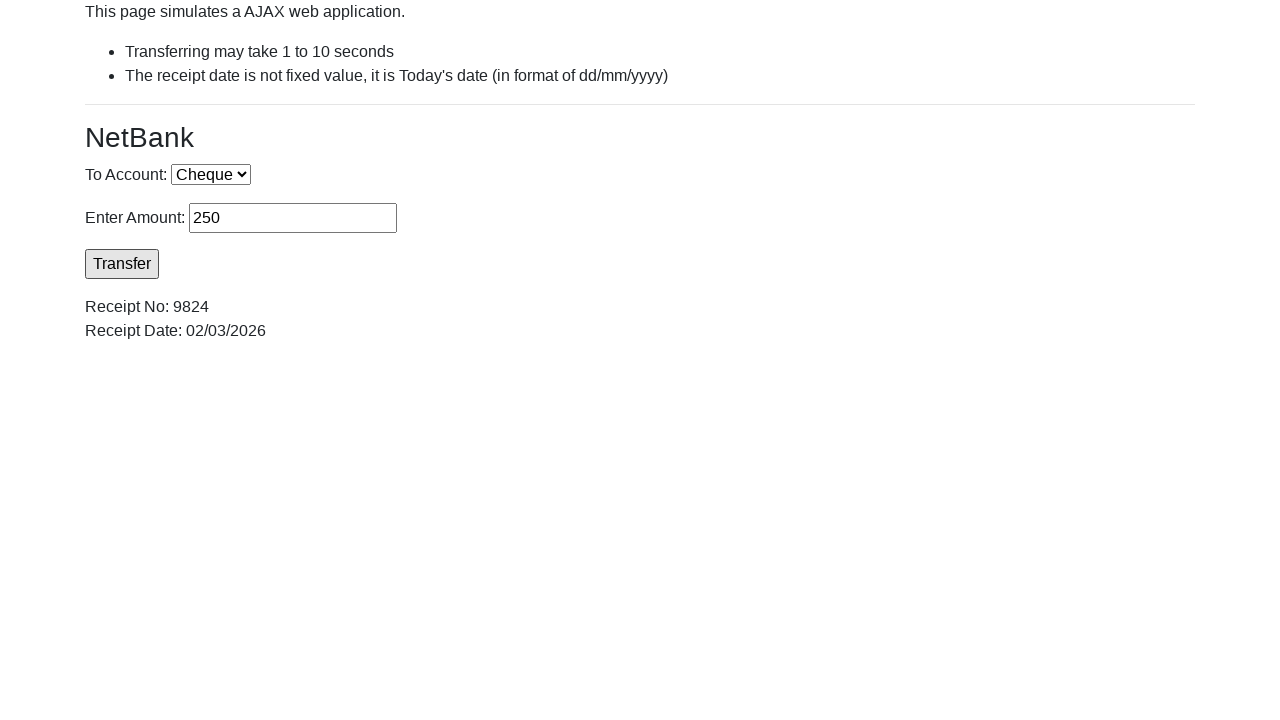